Tests iframe interaction by switching into an iframe, entering text in an input field, and switching back to parent frame

Starting URL: http://demo.automationtesting.in/Frames.html

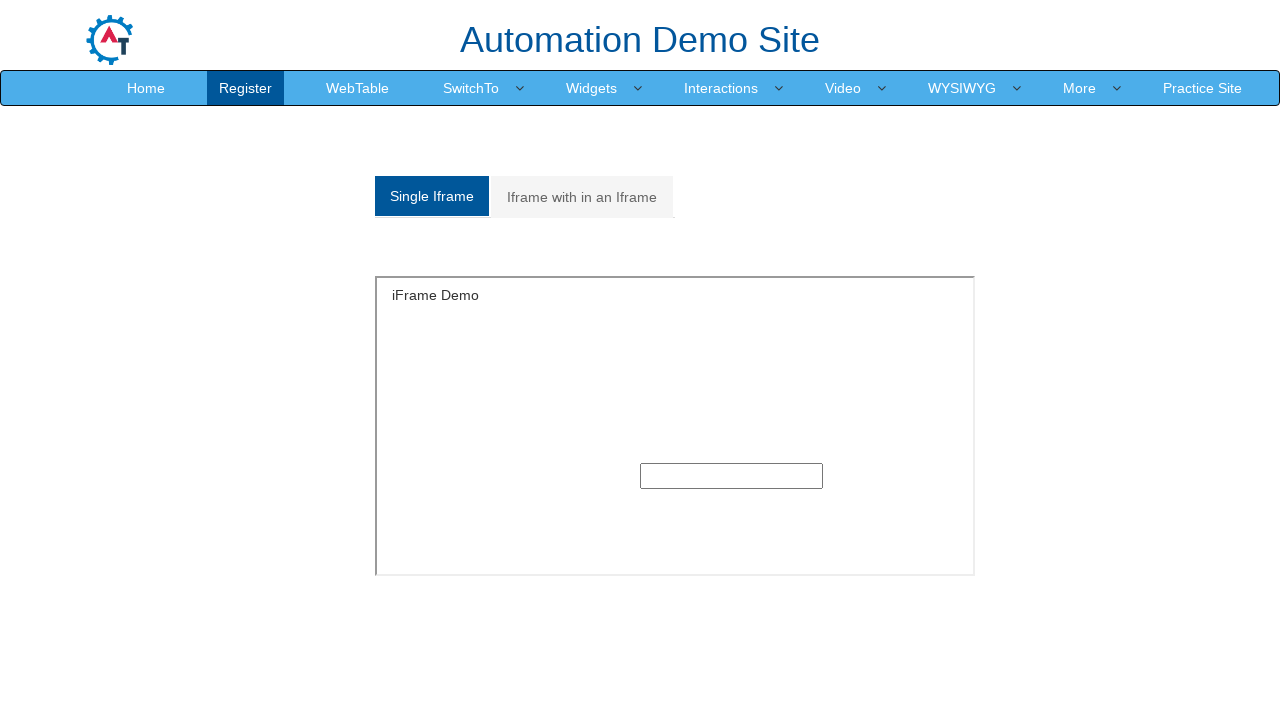

Located iframe with name 'SingleFrame'
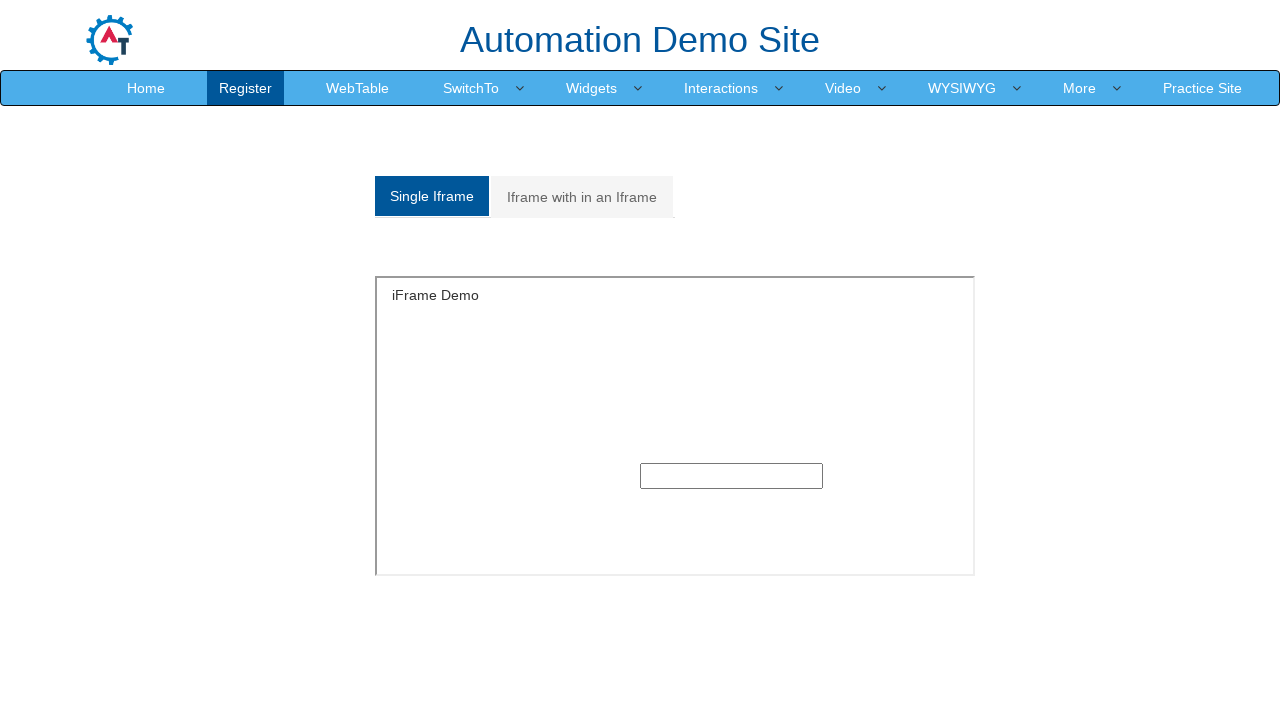

Filled text input field in iframe with 'Hello iFrame' on iframe[name='SingleFrame'] >> internal:control=enter-frame >> input[type='text']
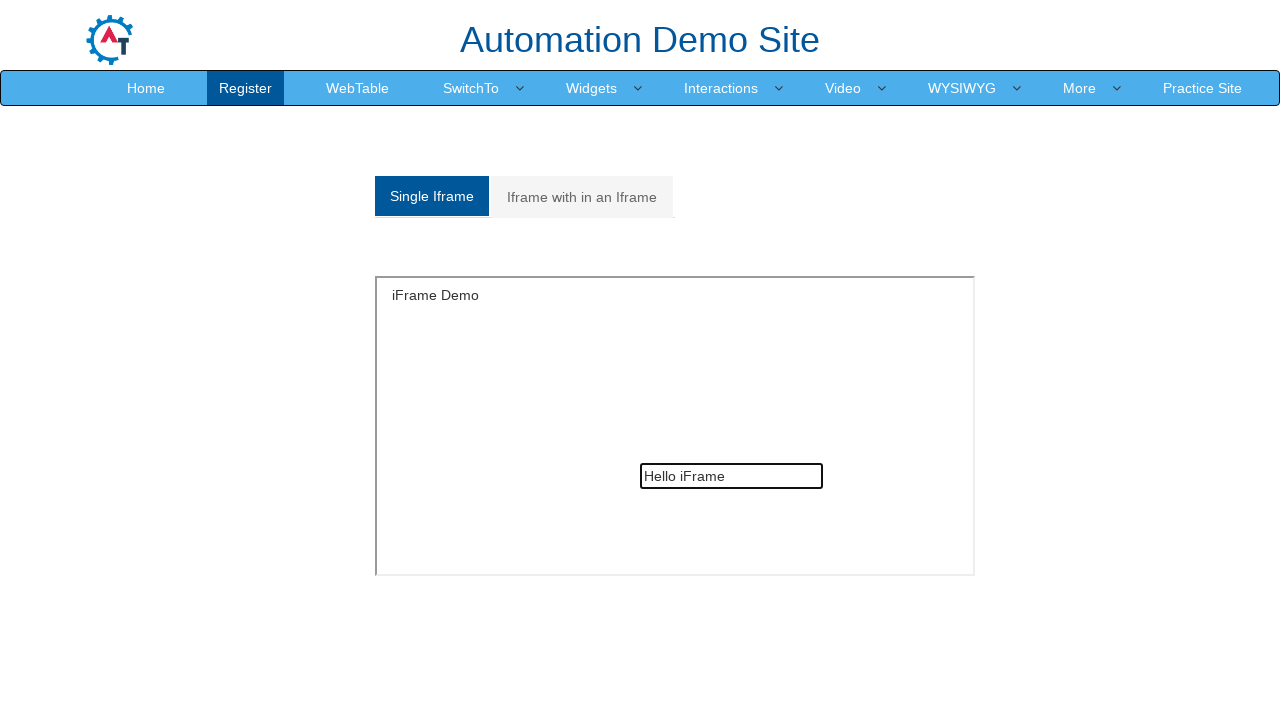

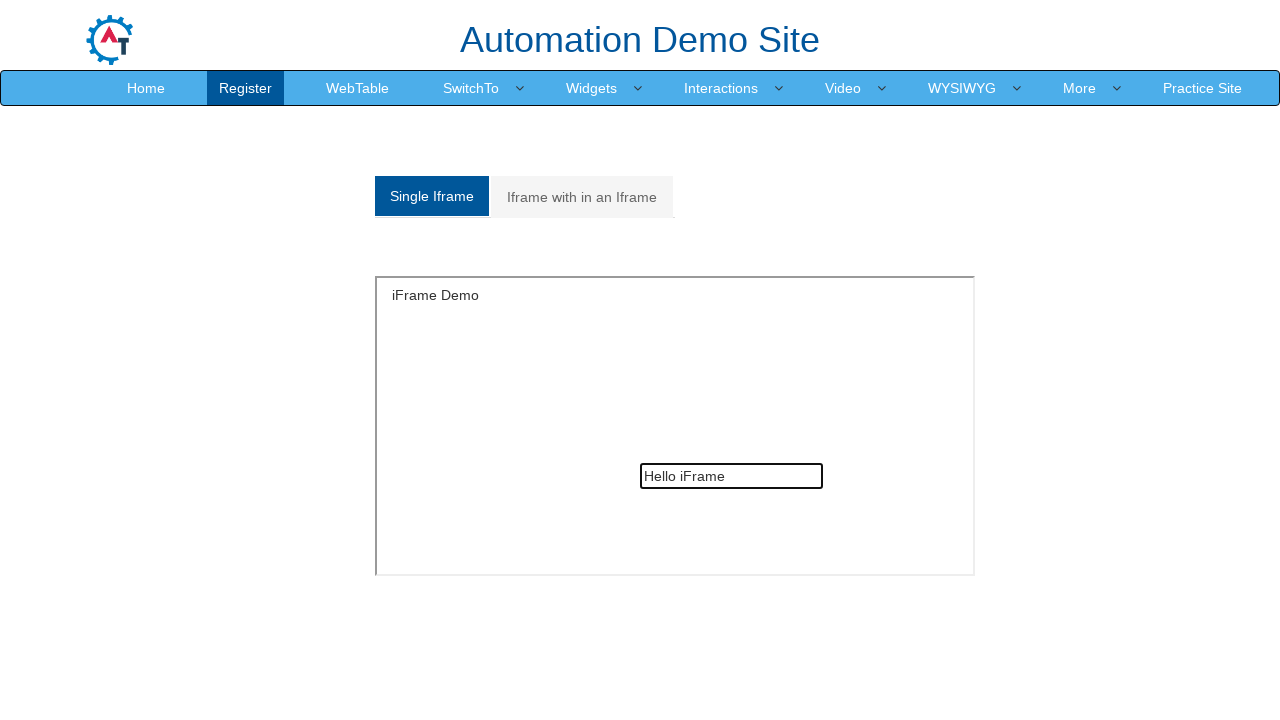